Tests calculator clear entry function by entering 5 and clearing it, verifying display is empty

Starting URL: https://testpages.eviltester.com/styled/apps/calculator.html

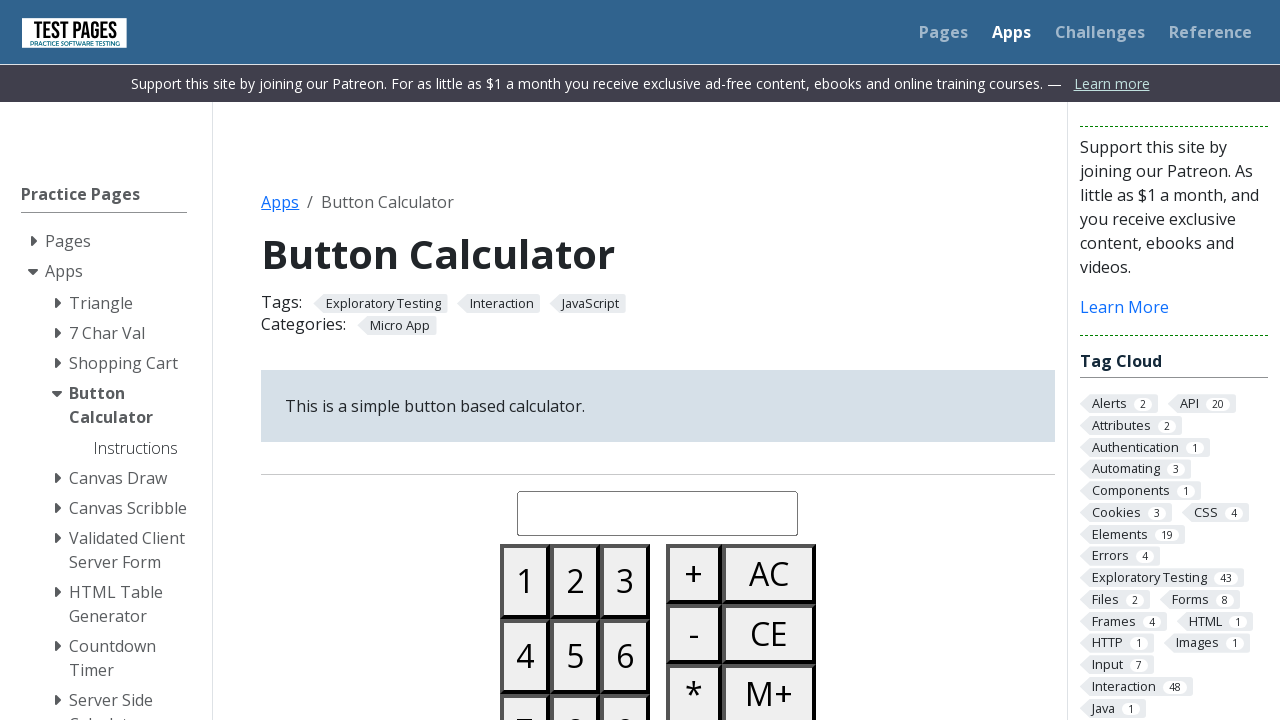

Clicked button 5 on calculator at (575, 656) on #button05
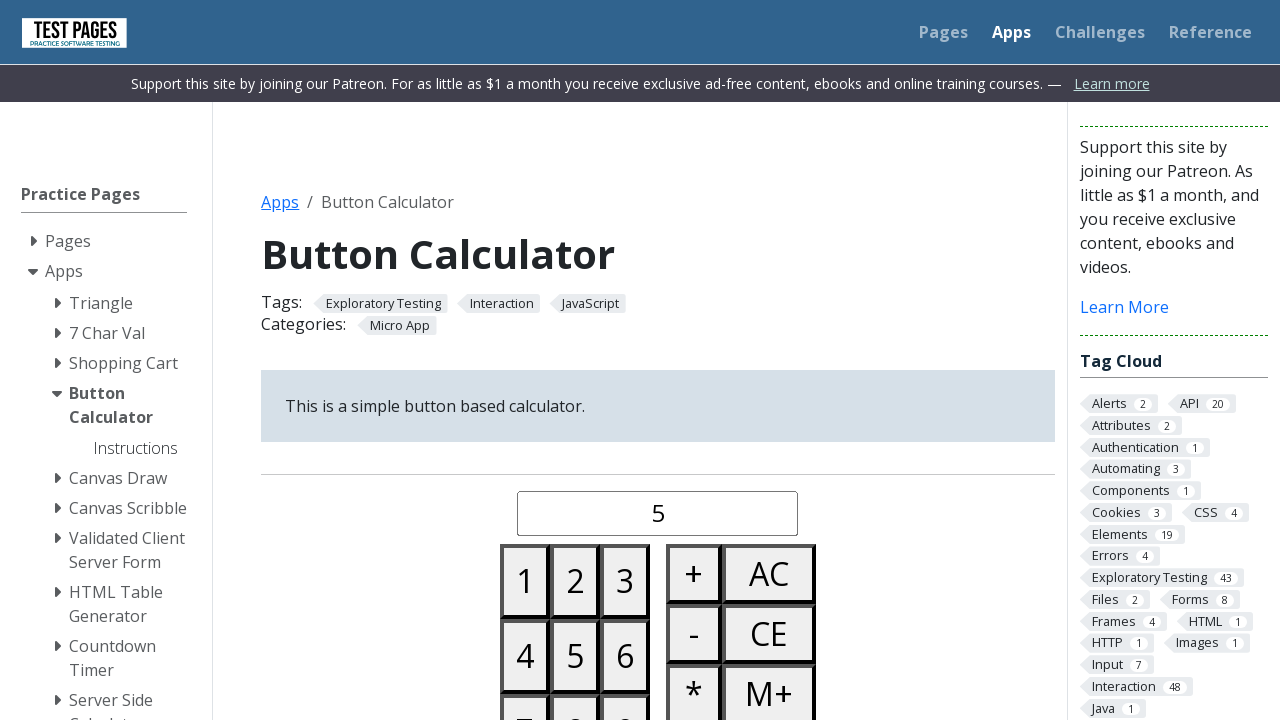

Clicked clear entry button at (769, 634) on #buttonclearentry
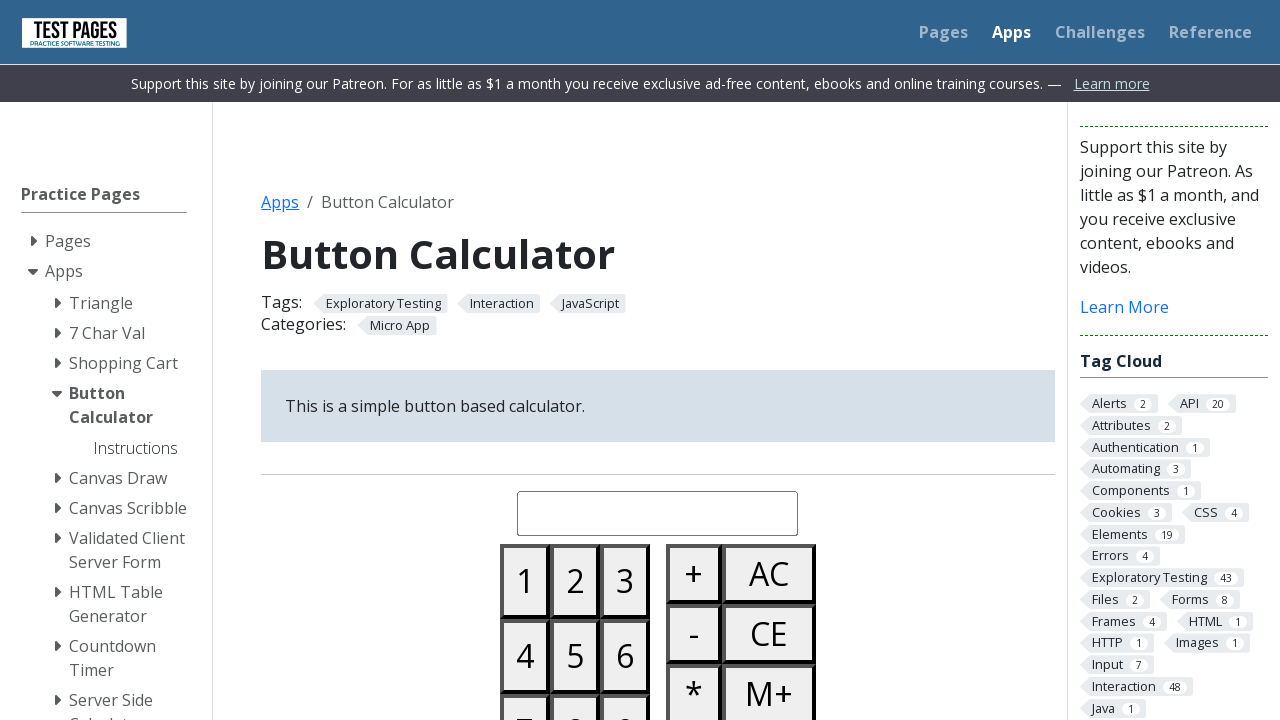

Verified calculator display is empty
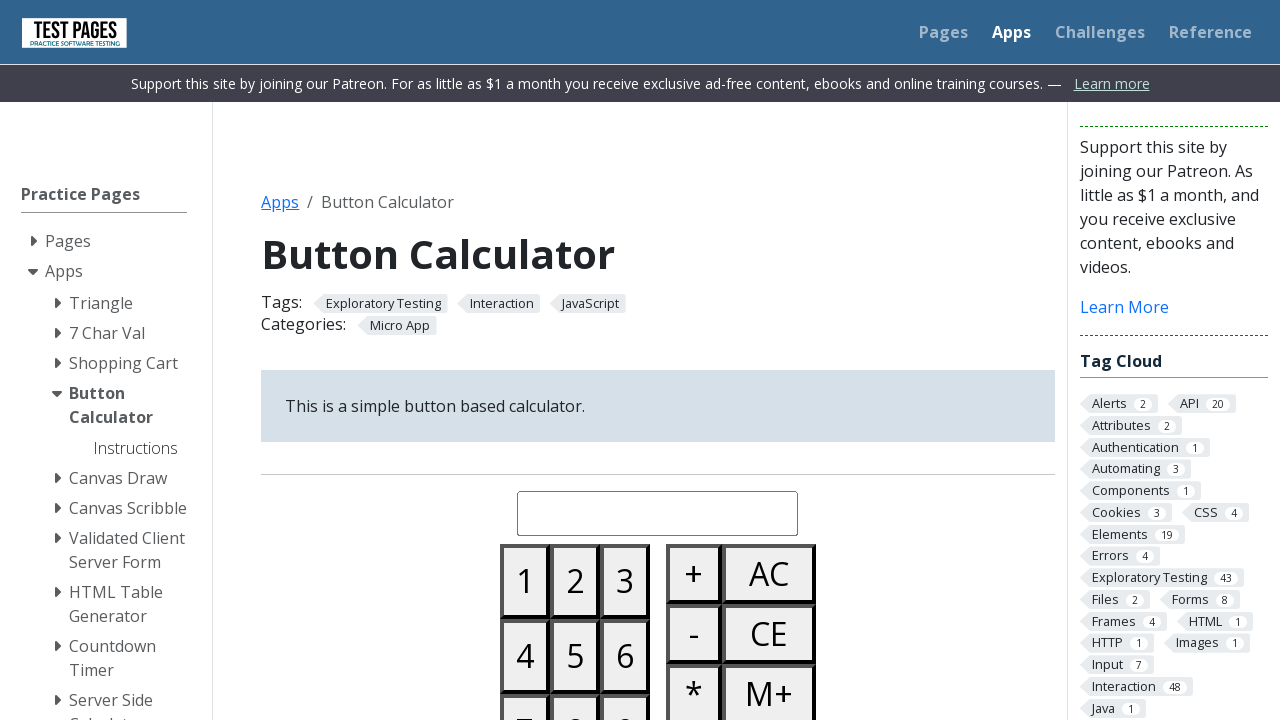

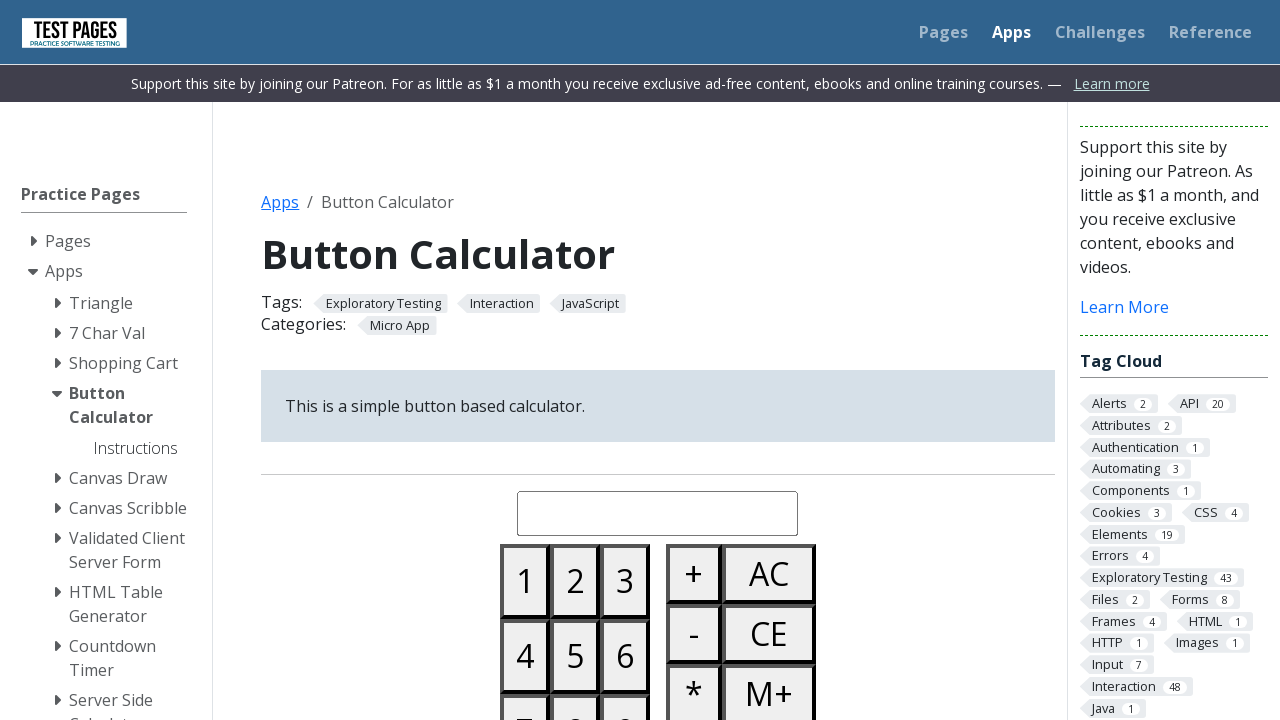